Tests product search functionality on an e-commerce practice site by searching for products containing 'b', verifying 8 visible results are returned, and clicking the 'ADD TO CART' button on the third product.

Starting URL: https://rahulshettyacademy.com/seleniumPractise/#/

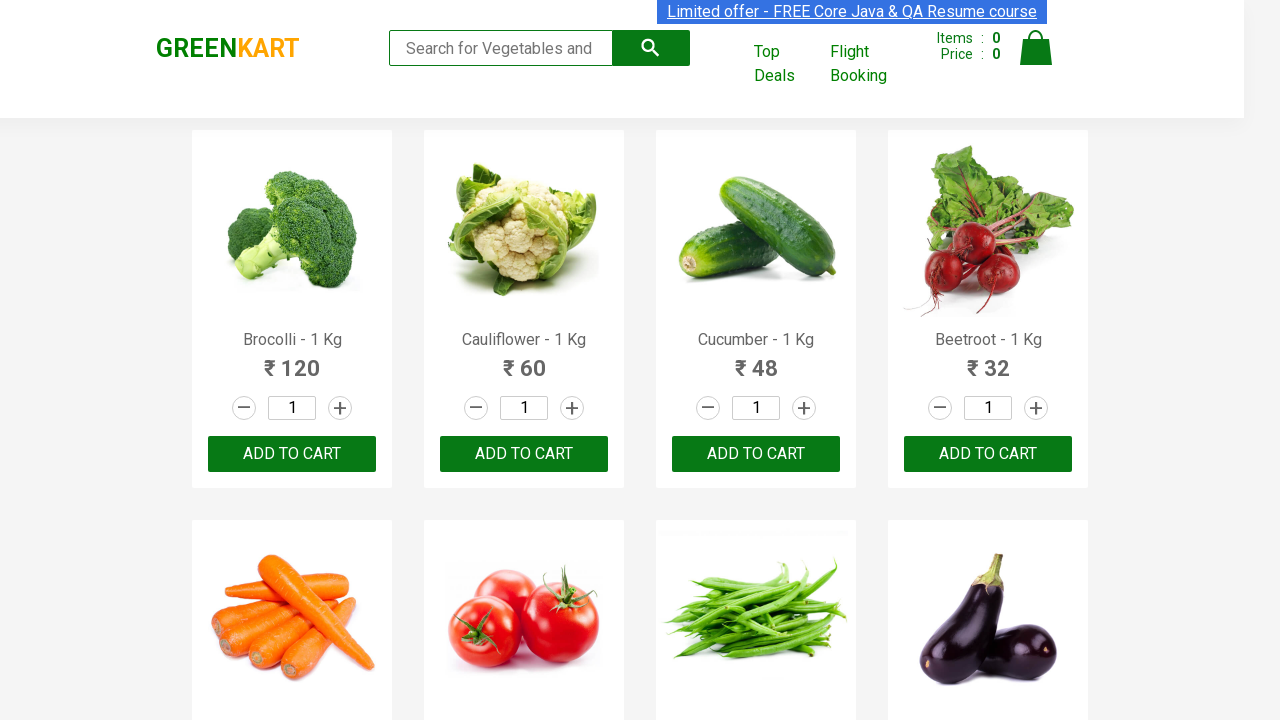

Typed 'b' in the search box to filter products on .search-keyword
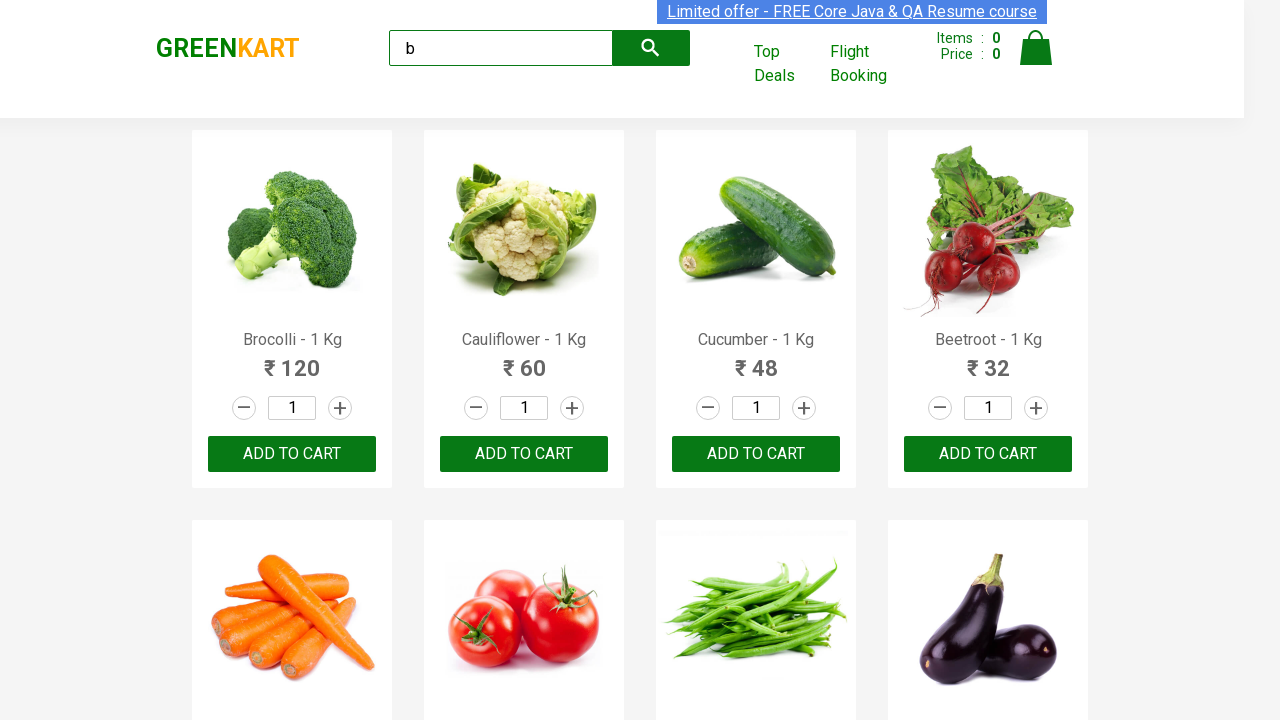

Waited for products to be visible
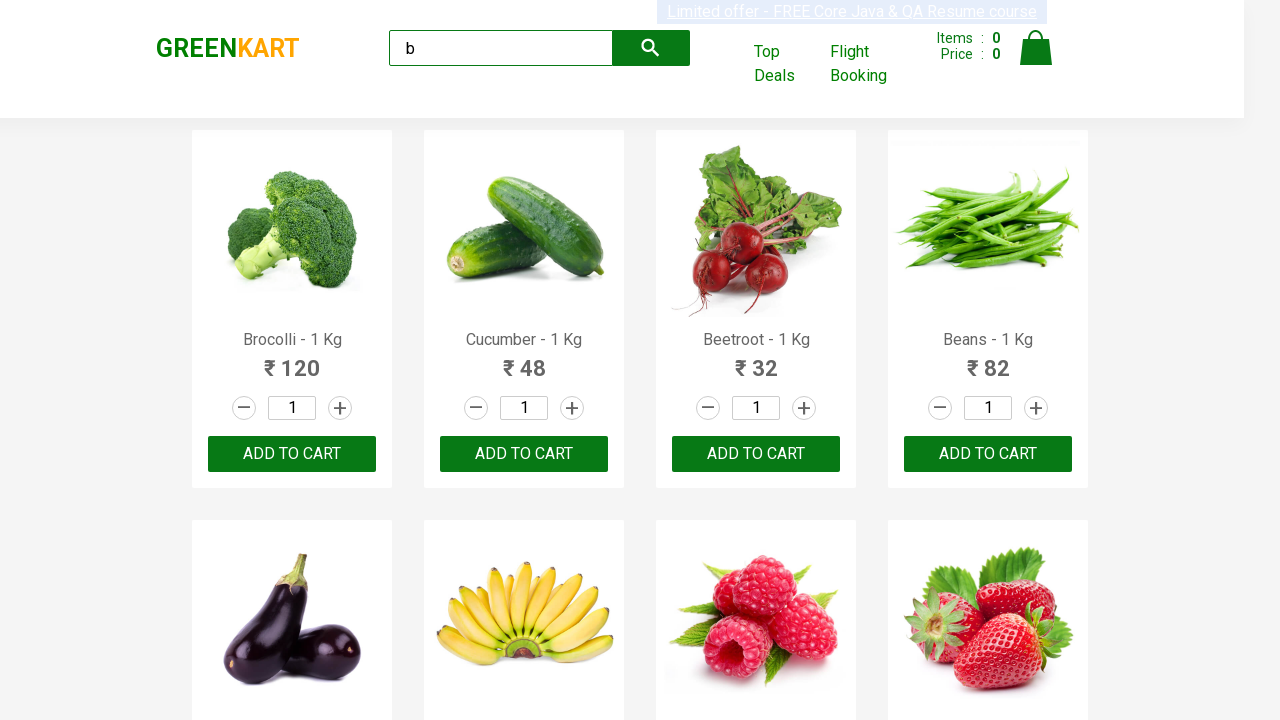

Located visible products from search results
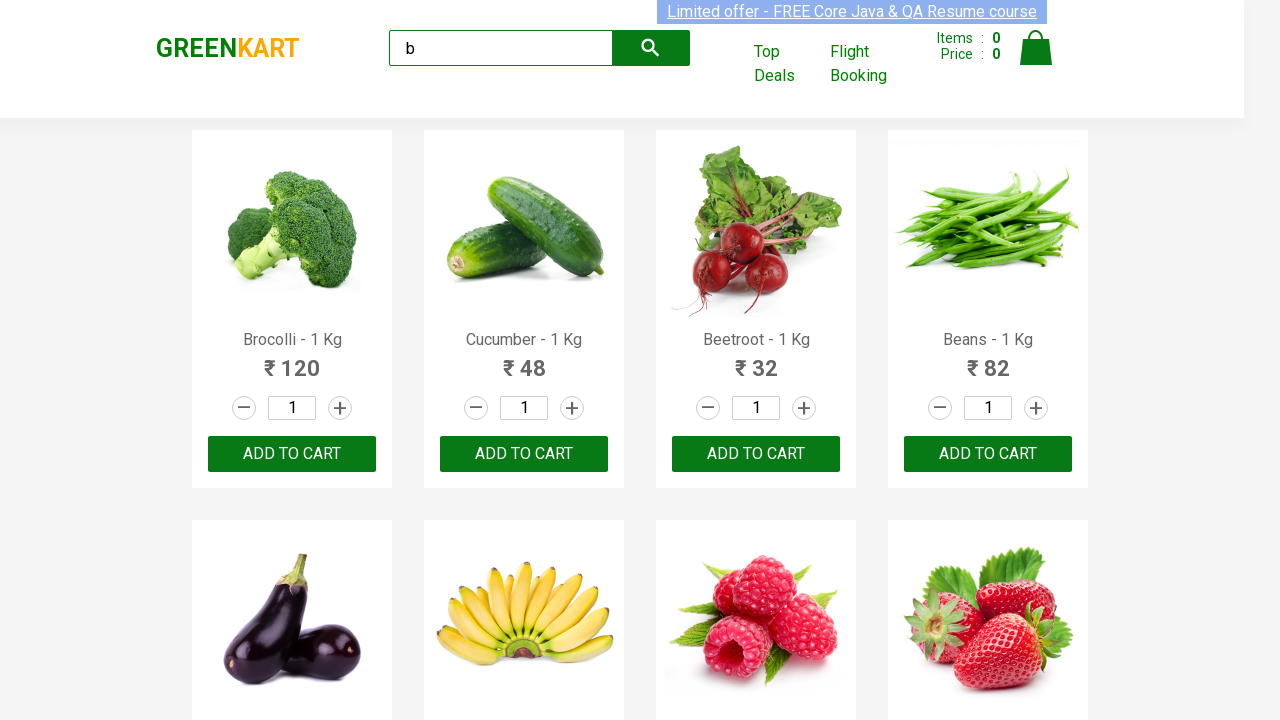

Verified that 8 products are displayed
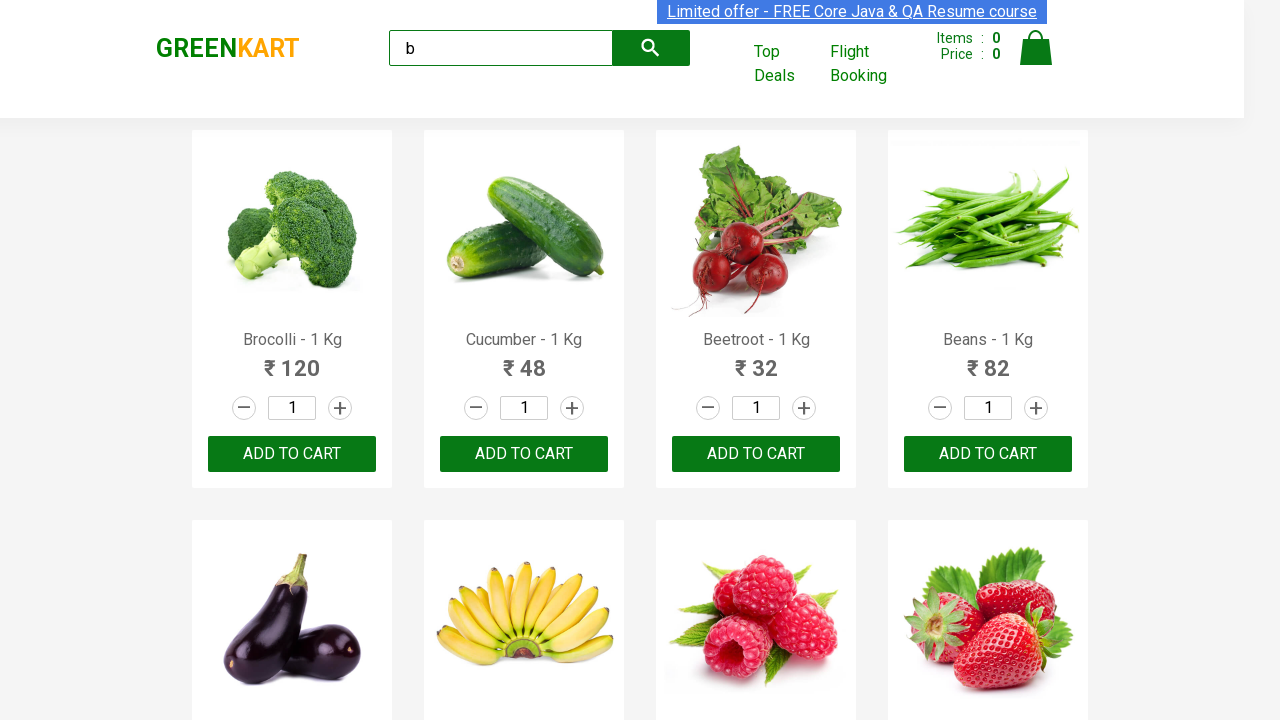

Clicked 'ADD TO CART' button on the 3rd product at (756, 454) on .products .product >> nth=2 >> text=ADD TO CART
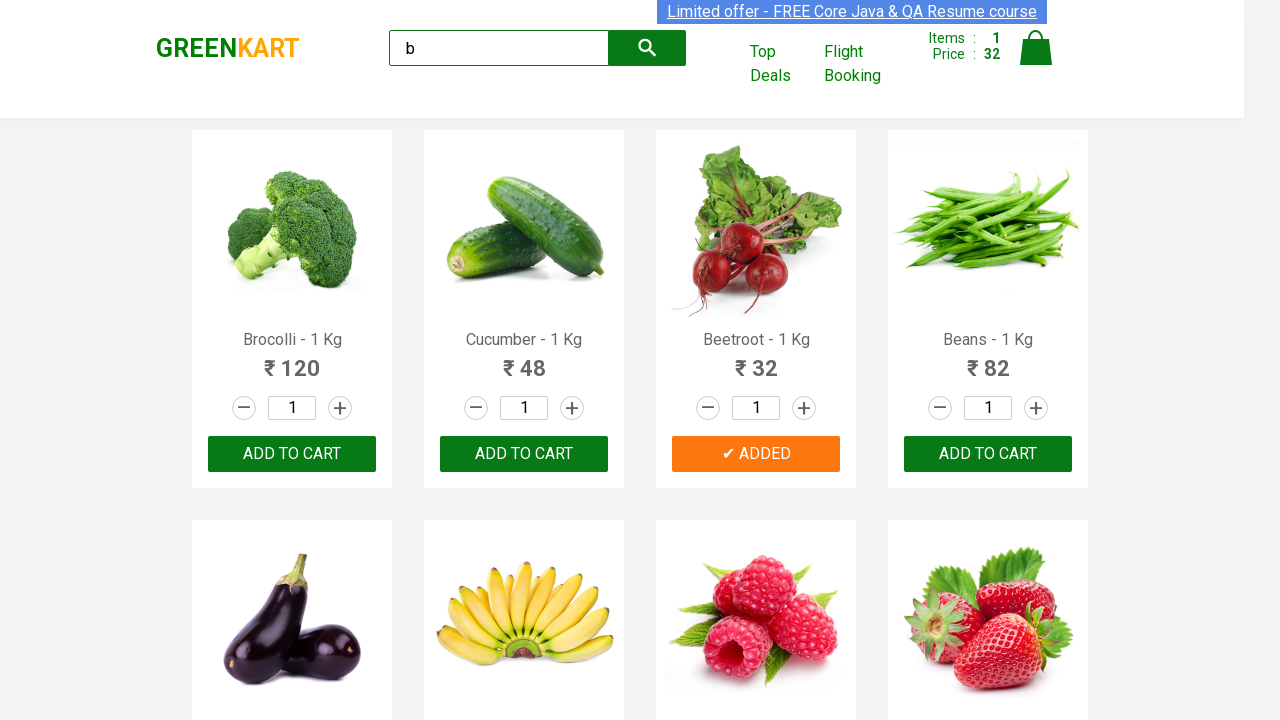

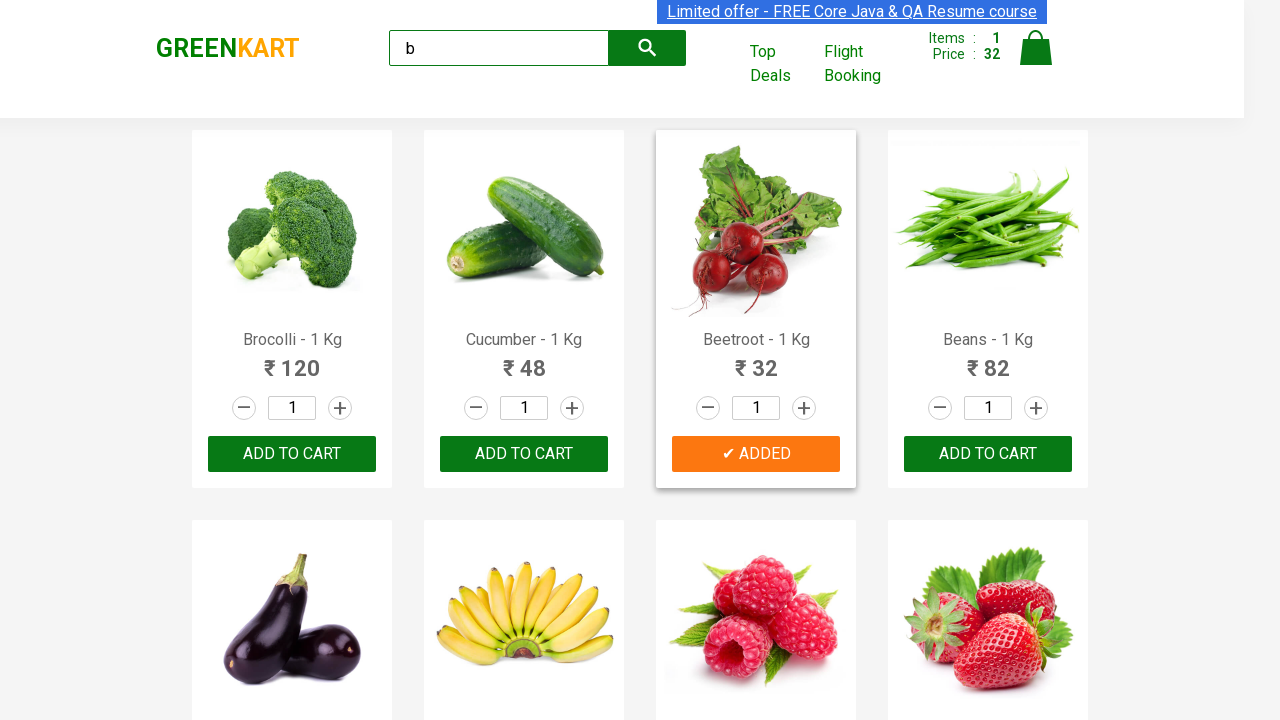